Tests clicking four easy buttons in sequence and verifies a success message appears

Starting URL: https://eviltester.github.io/synchole/buttons.html

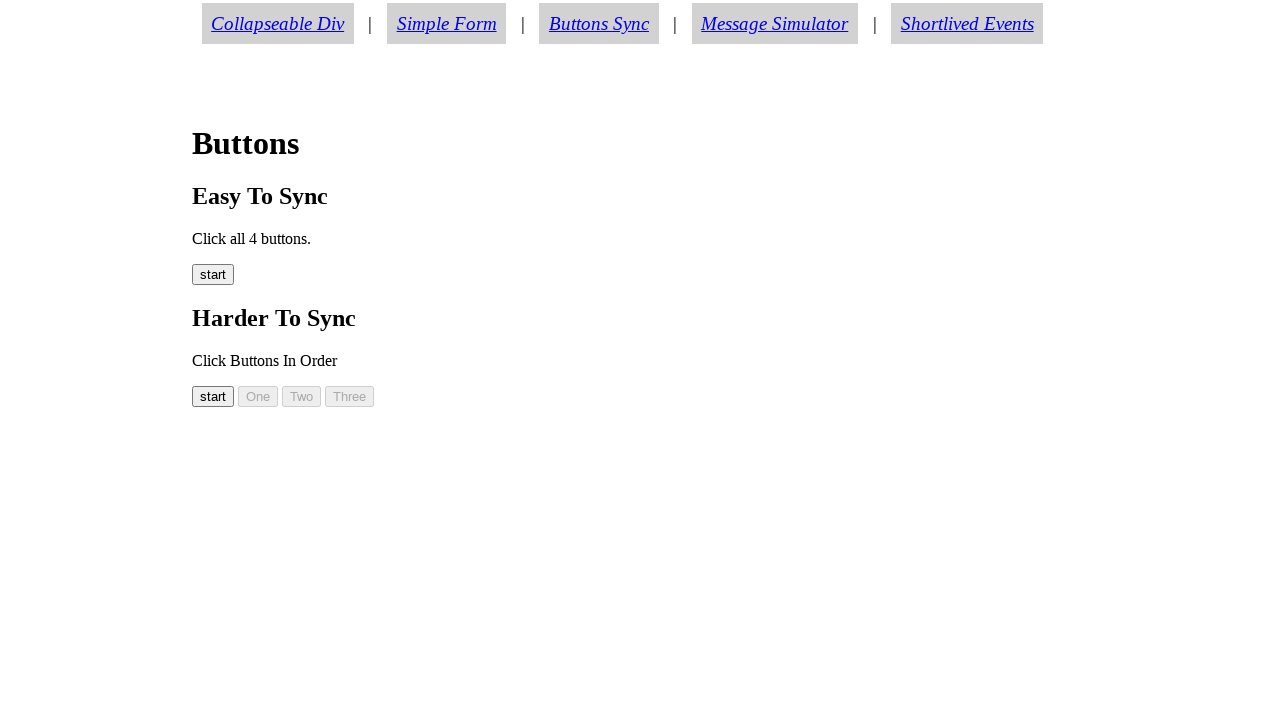

Clicked easy button 1 (#button00) at (213, 396) on #button00
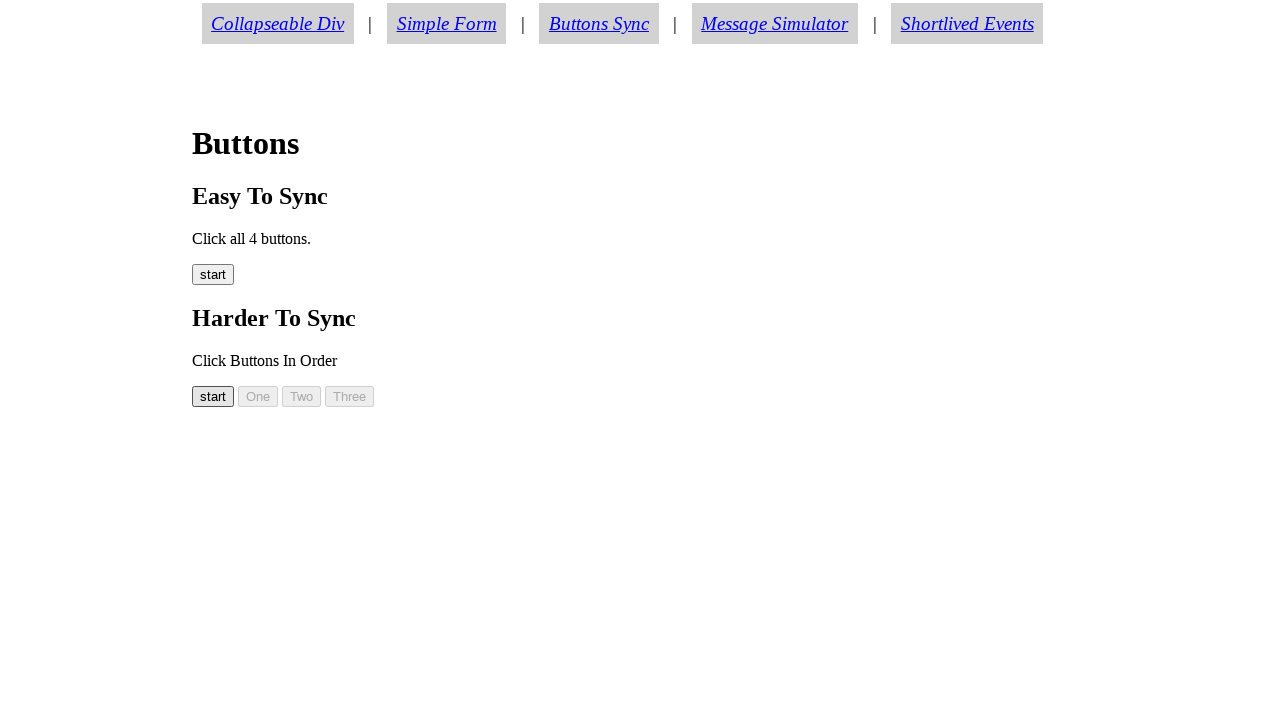

Clicked easy button 2 (#button01) at (258, 396) on #button01
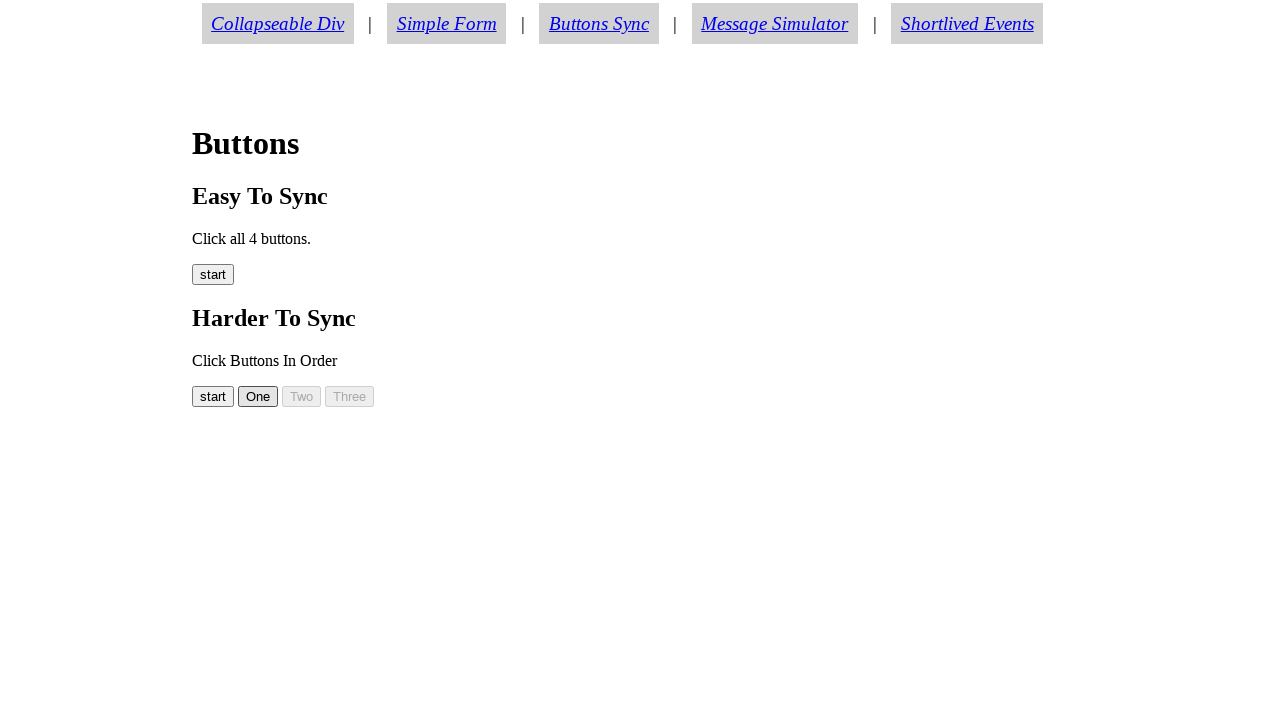

Clicked easy button 3 (#button02) at (302, 396) on #button02
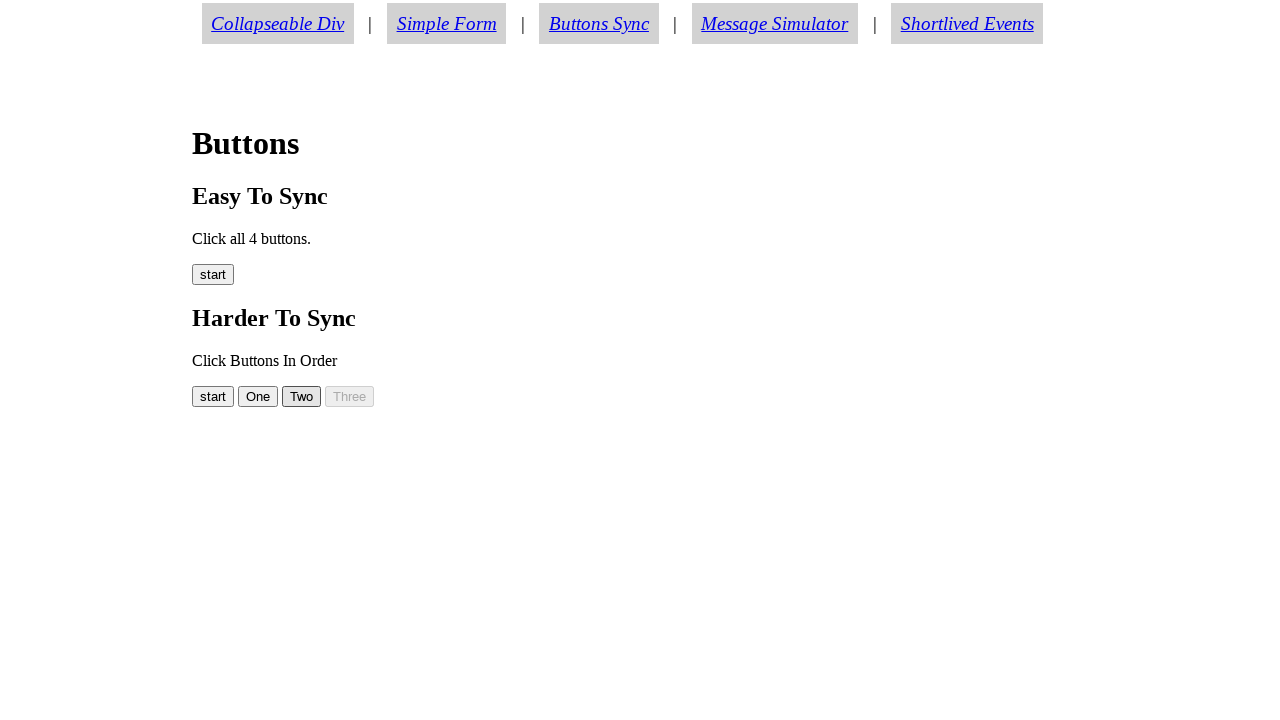

Clicked easy button 4 (#button03) at (350, 396) on #button03
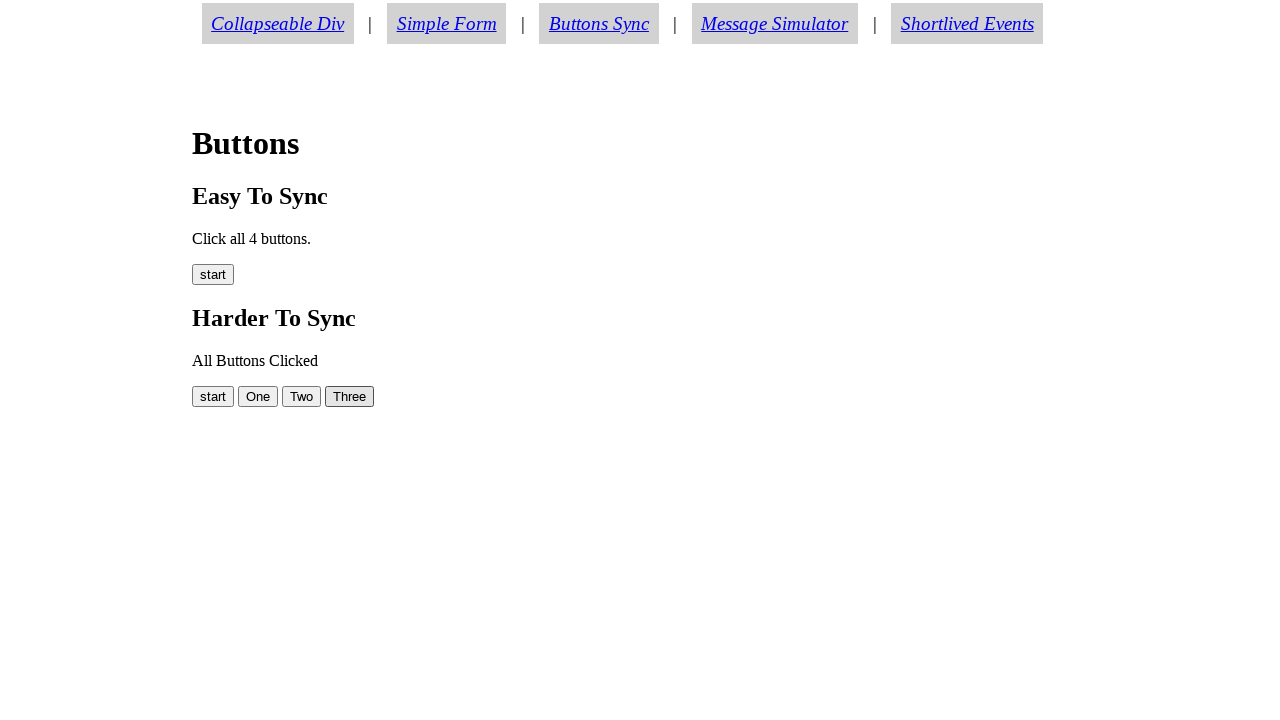

Success message 'All Buttons Clicked' appeared
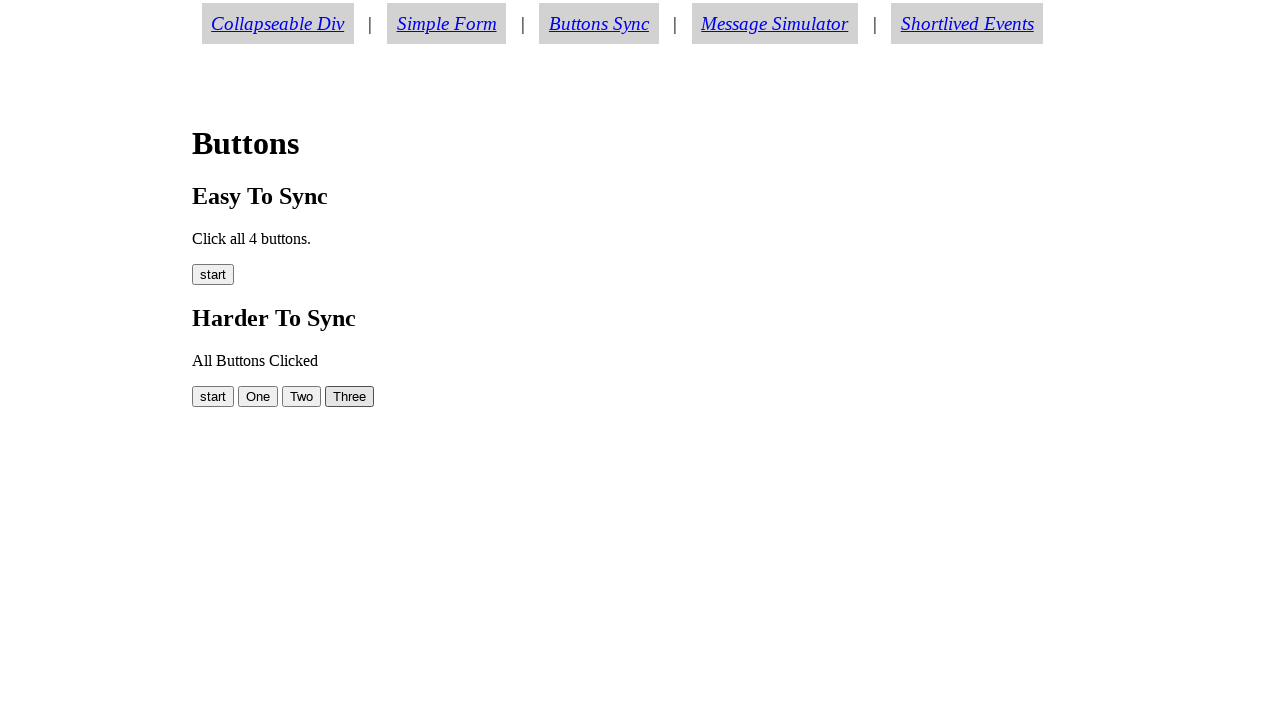

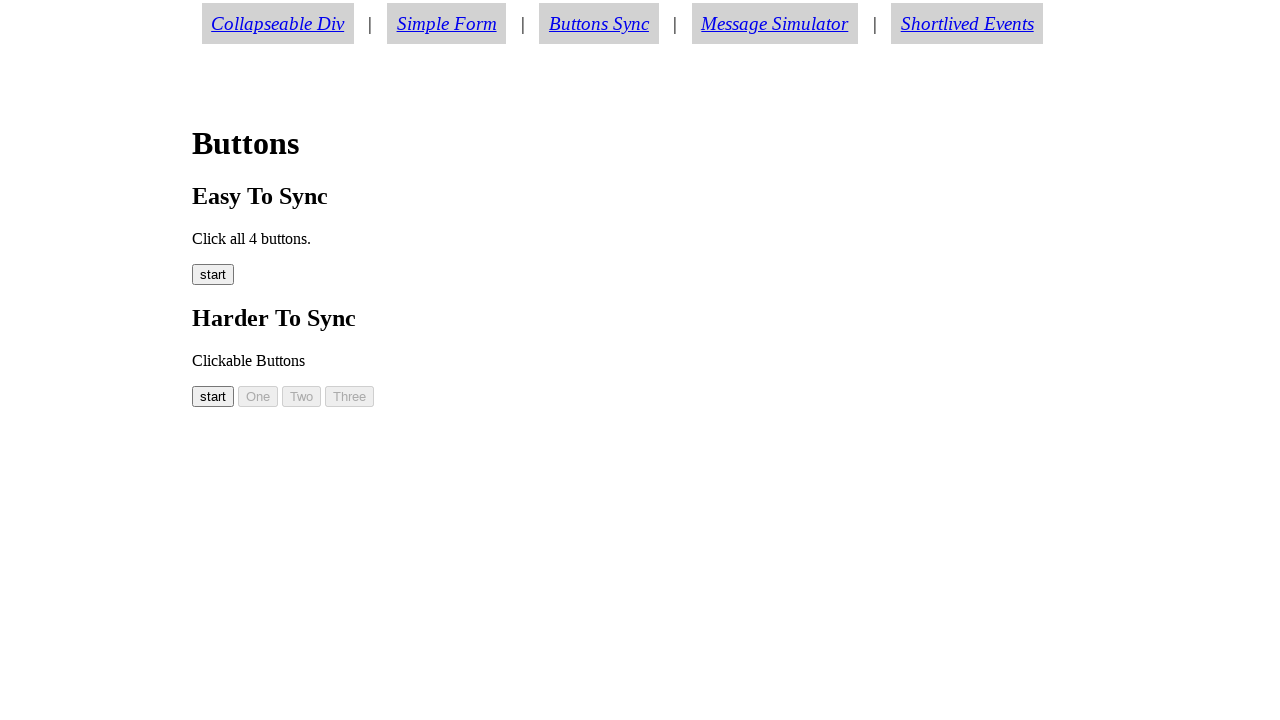